Tests the Products link in the home menu navigation and verifies it navigates to the Parasoft products page.

Starting URL: https://parabank.parasoft.com/parabank/index.htm

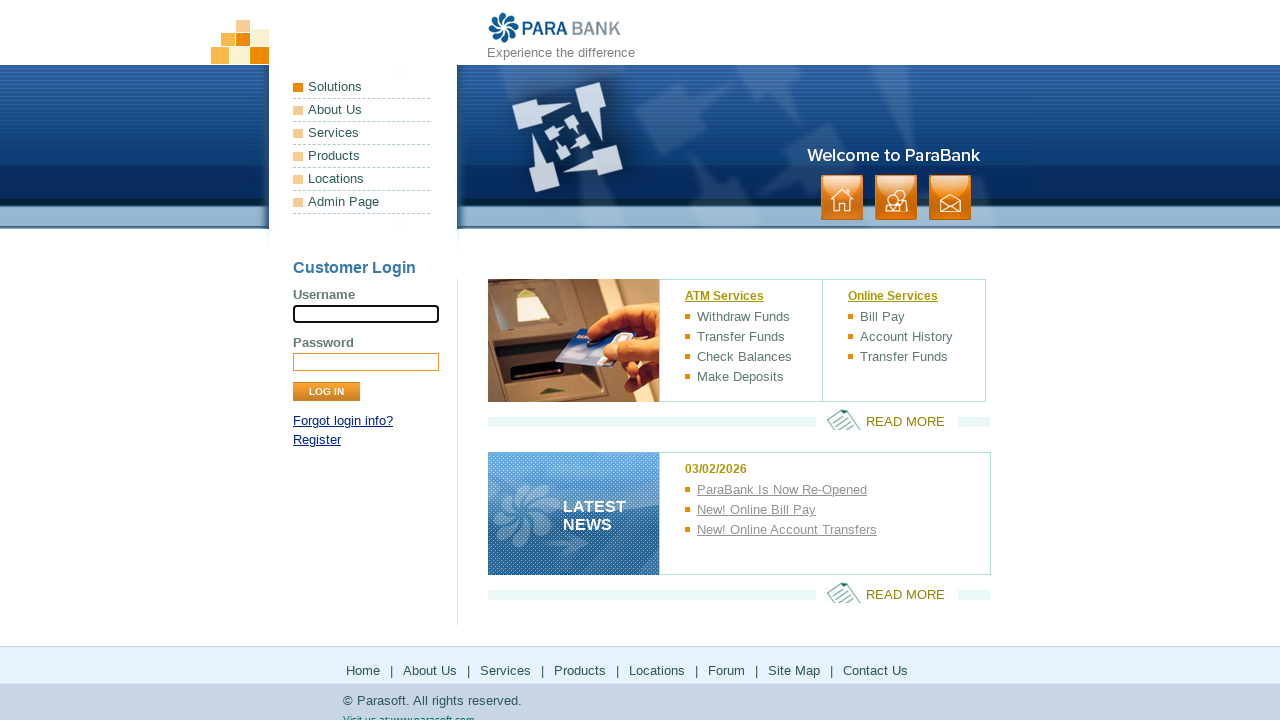

Clicked Products link in navigation menu at (362, 156) on a[href*='parasoft.com']
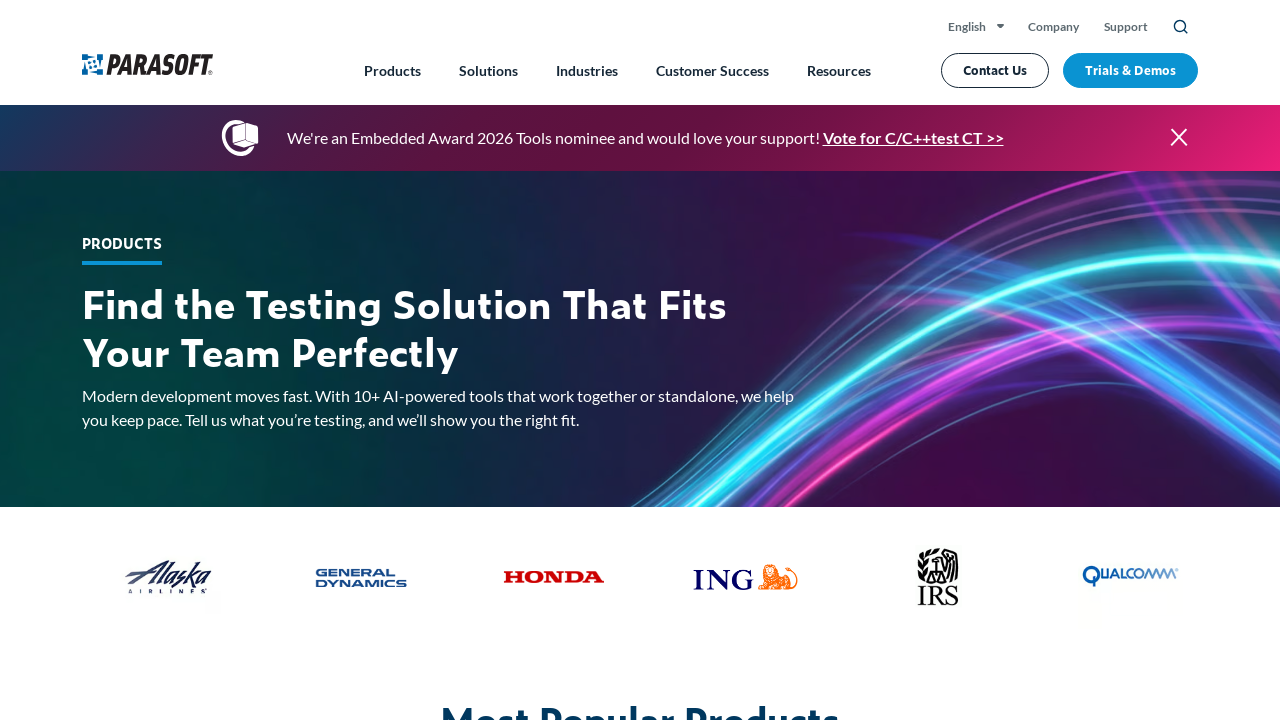

Parasoft products page loaded (domcontentloaded)
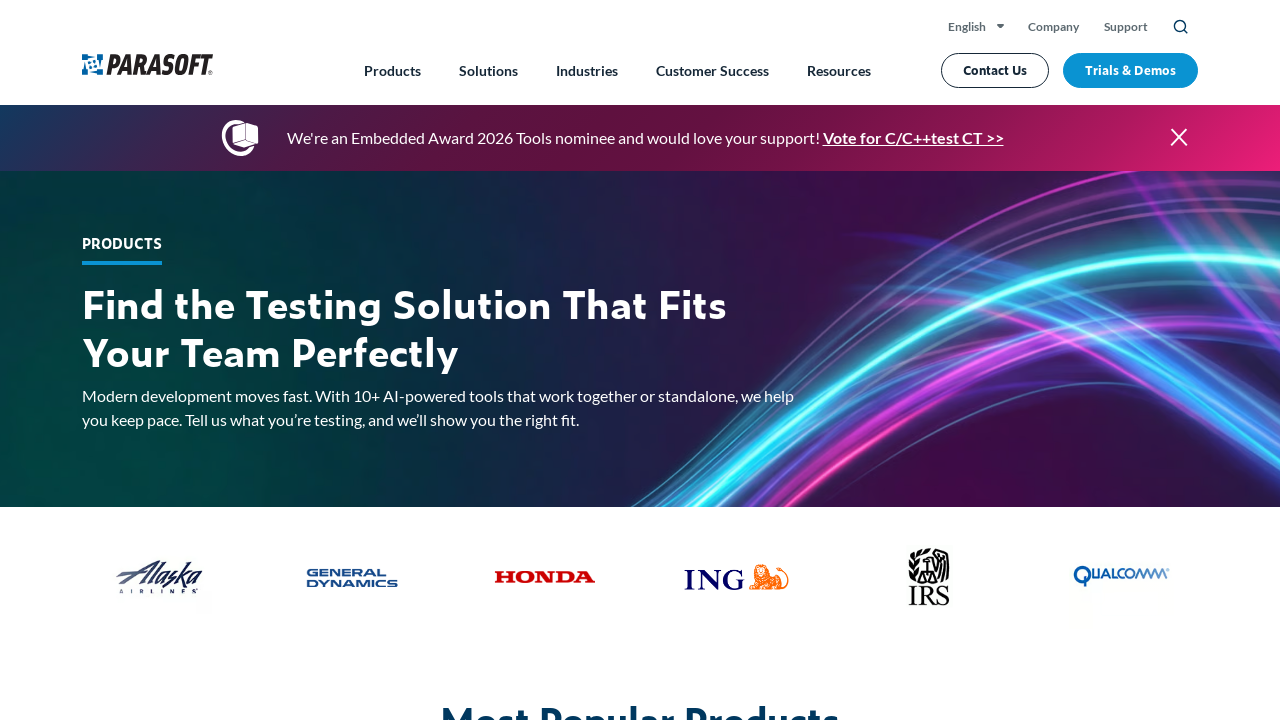

Verified page title contains 'Parasoft'
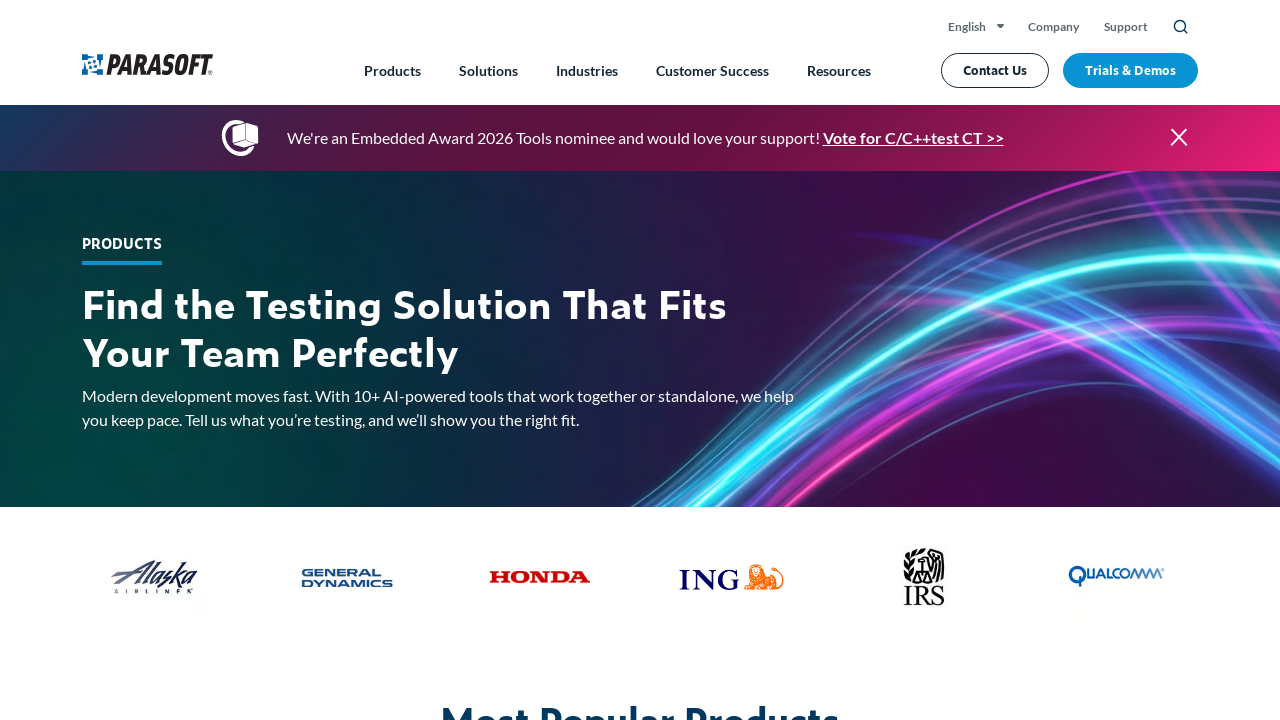

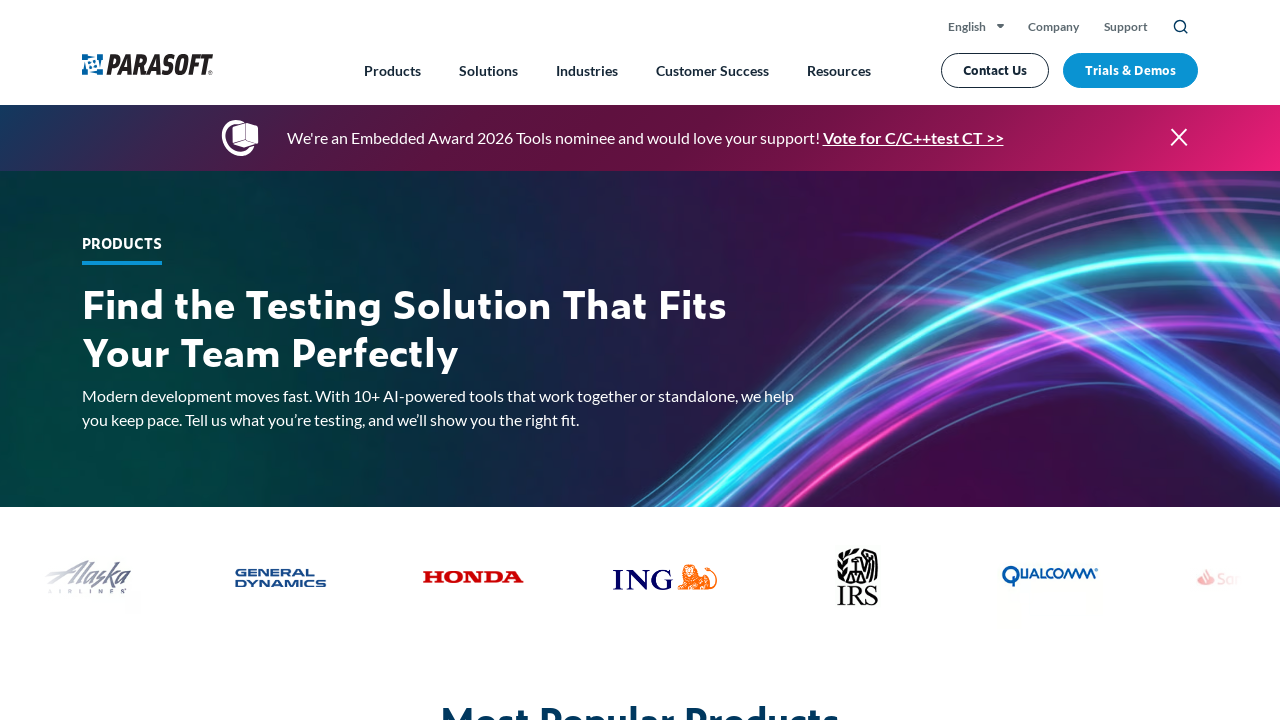